Tests the Data Commons homepage in English by verifying the page title loads and the hero section contains the expected introductory text.

Starting URL: https://datacommons.org/

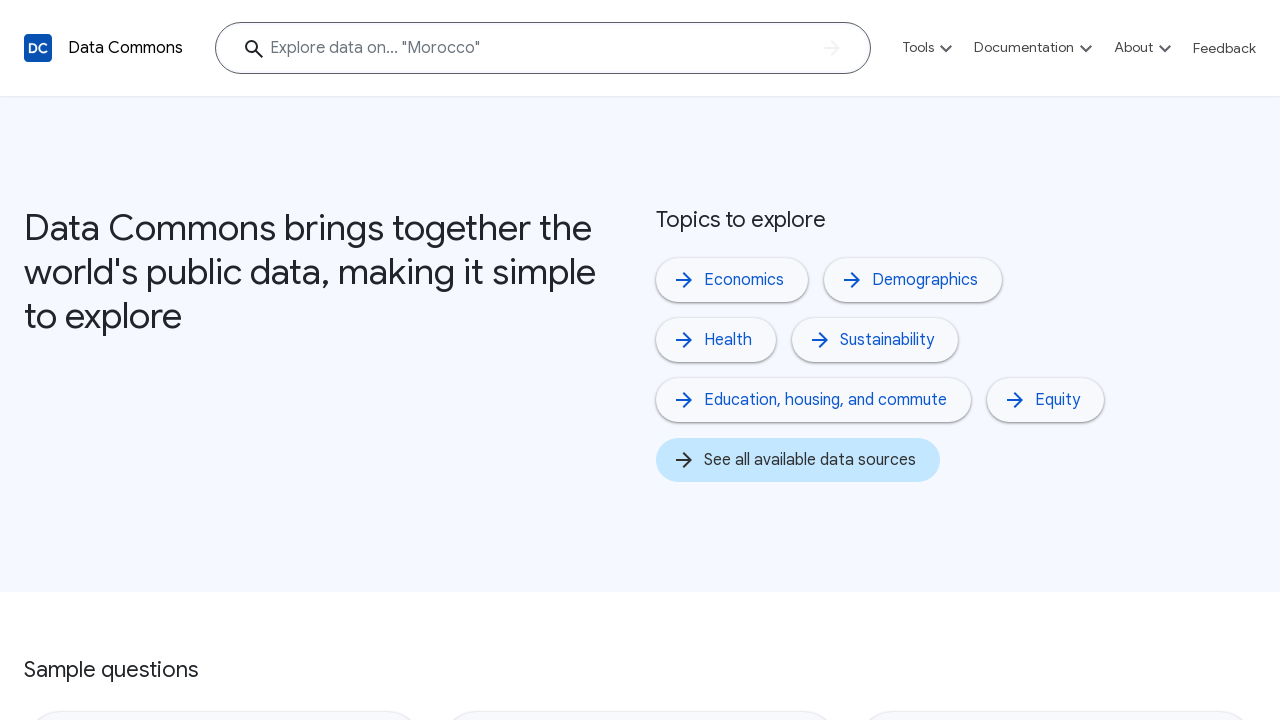

Page title loaded and contains 'Data Commons'
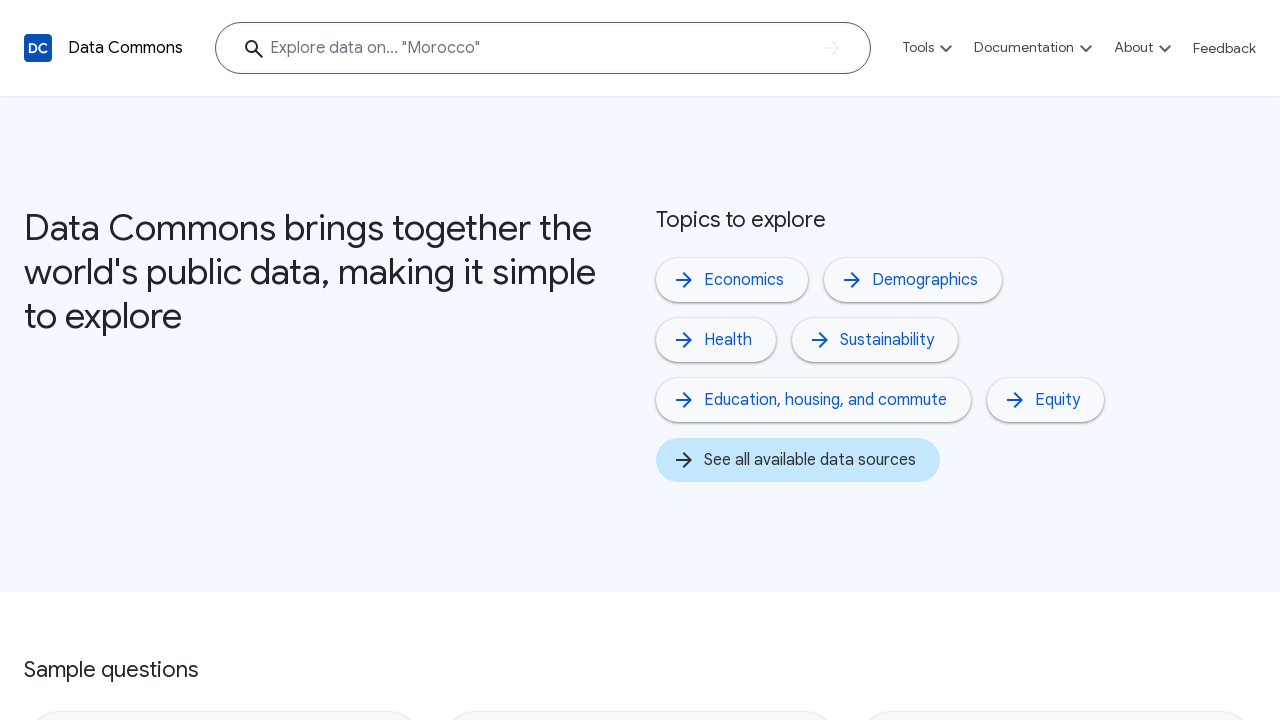

Hero section element loaded
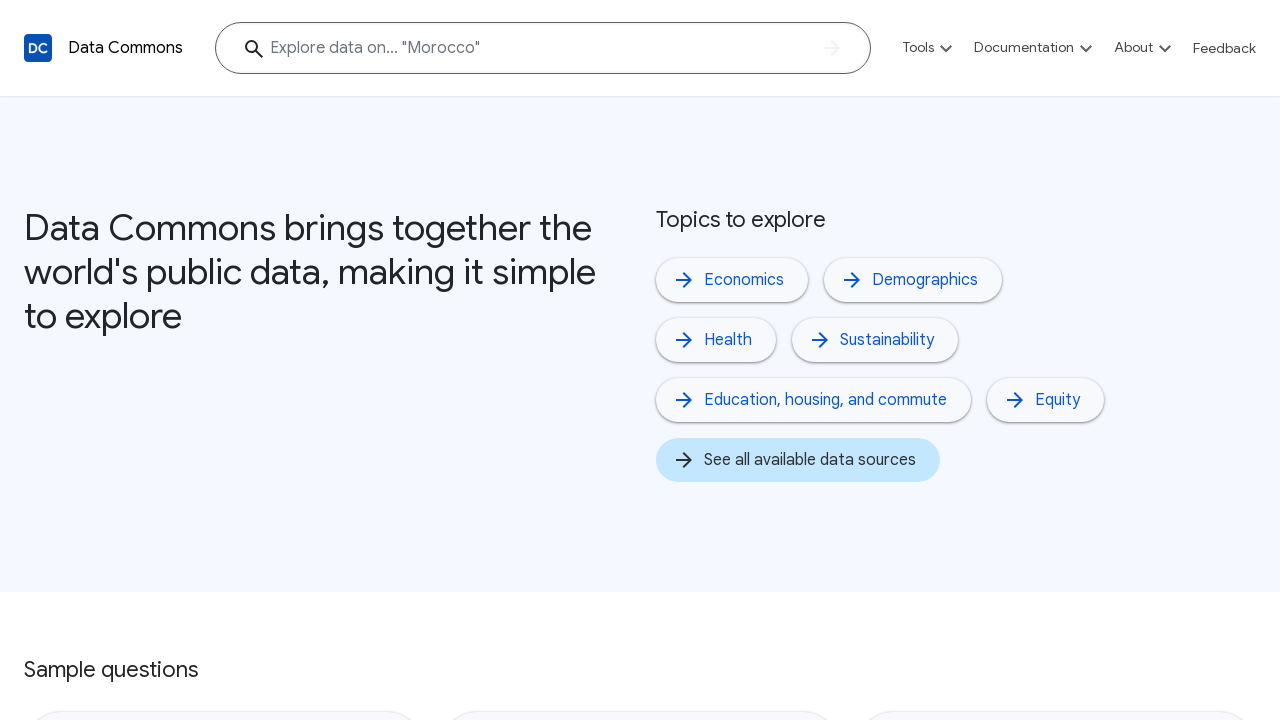

Retrieved hero section text content
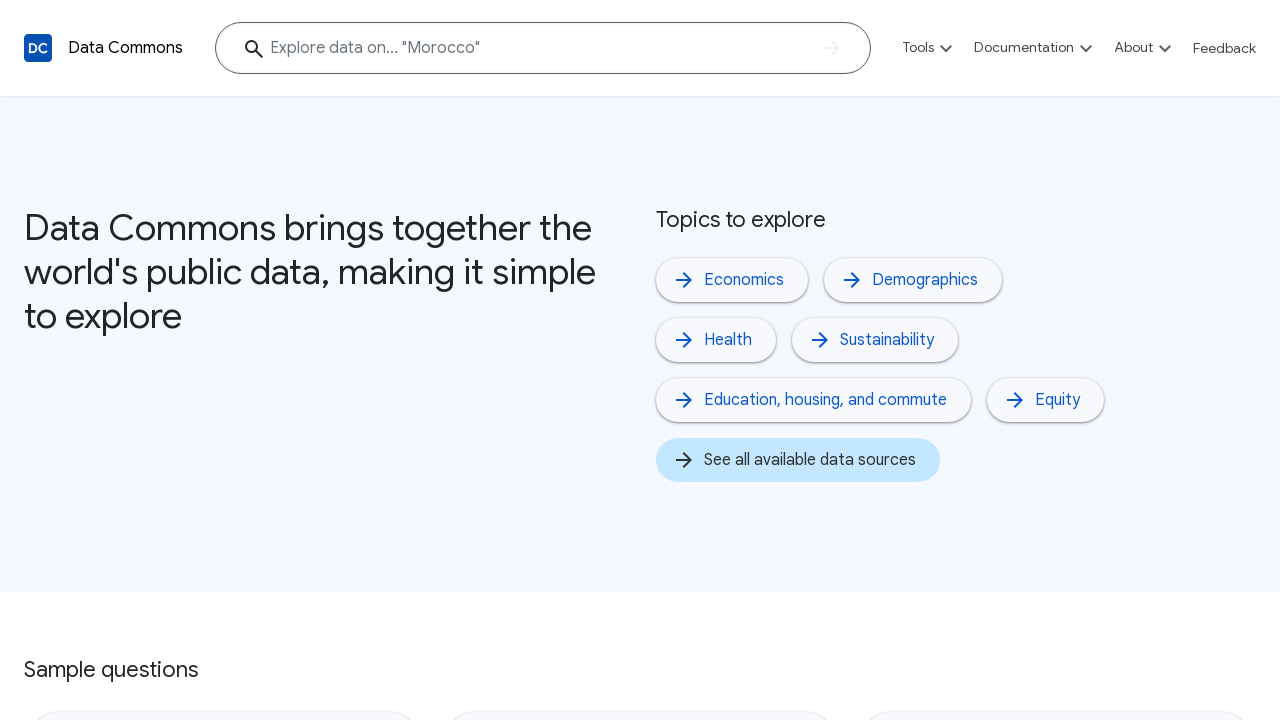

Verified hero section text starts with expected introductory content
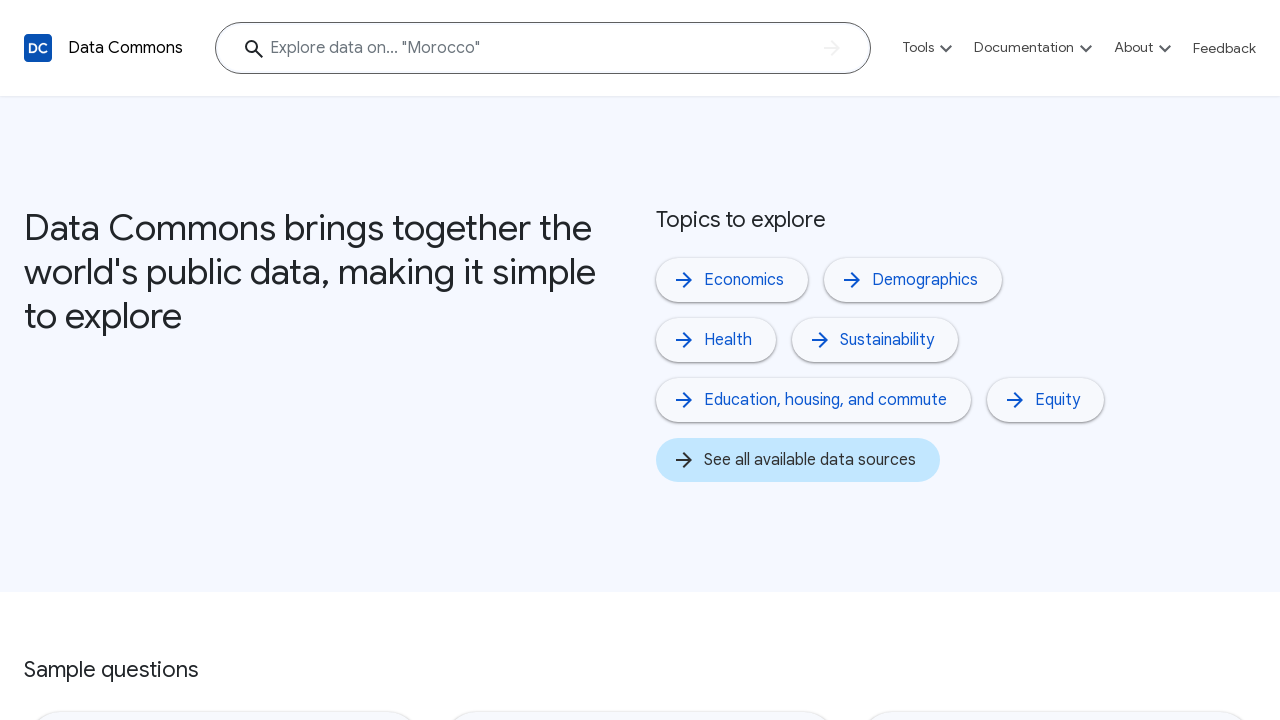

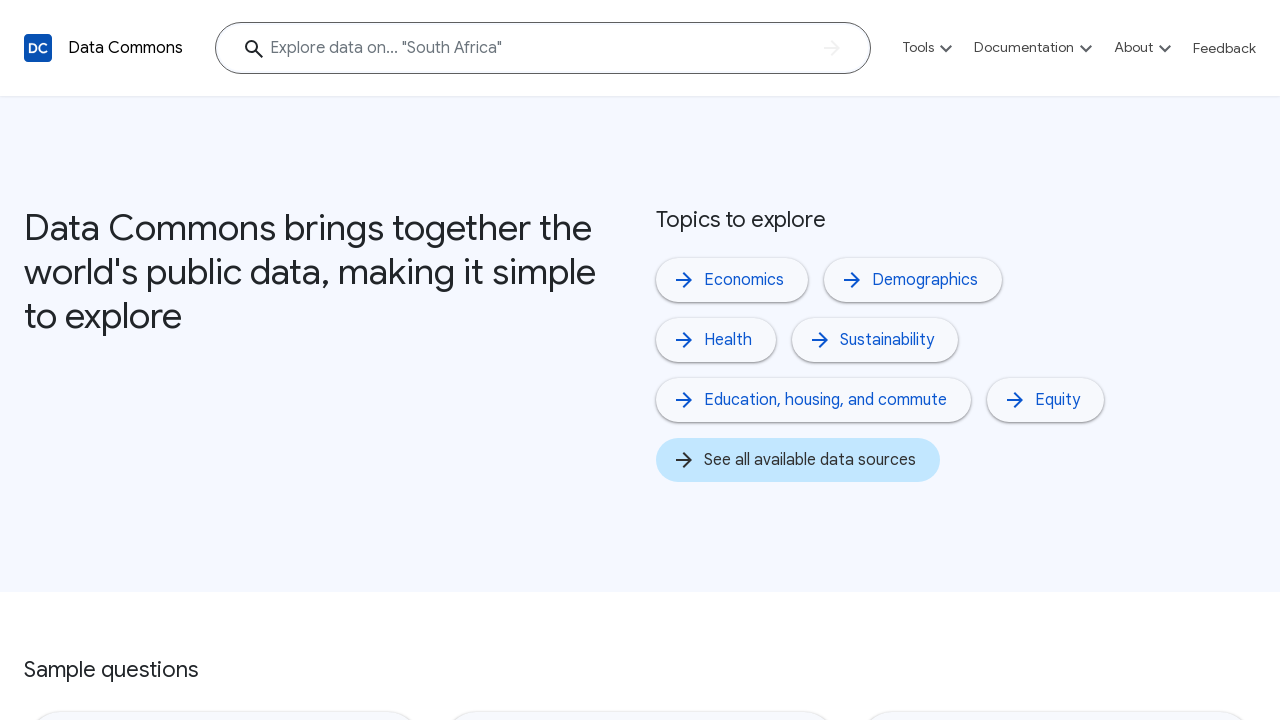